Tests various web element interactions including filling text fields, clicking radio buttons, and verifying element states on an automation practice page

Starting URL: https://rahulshettyacademy.com/AutomationPractice/

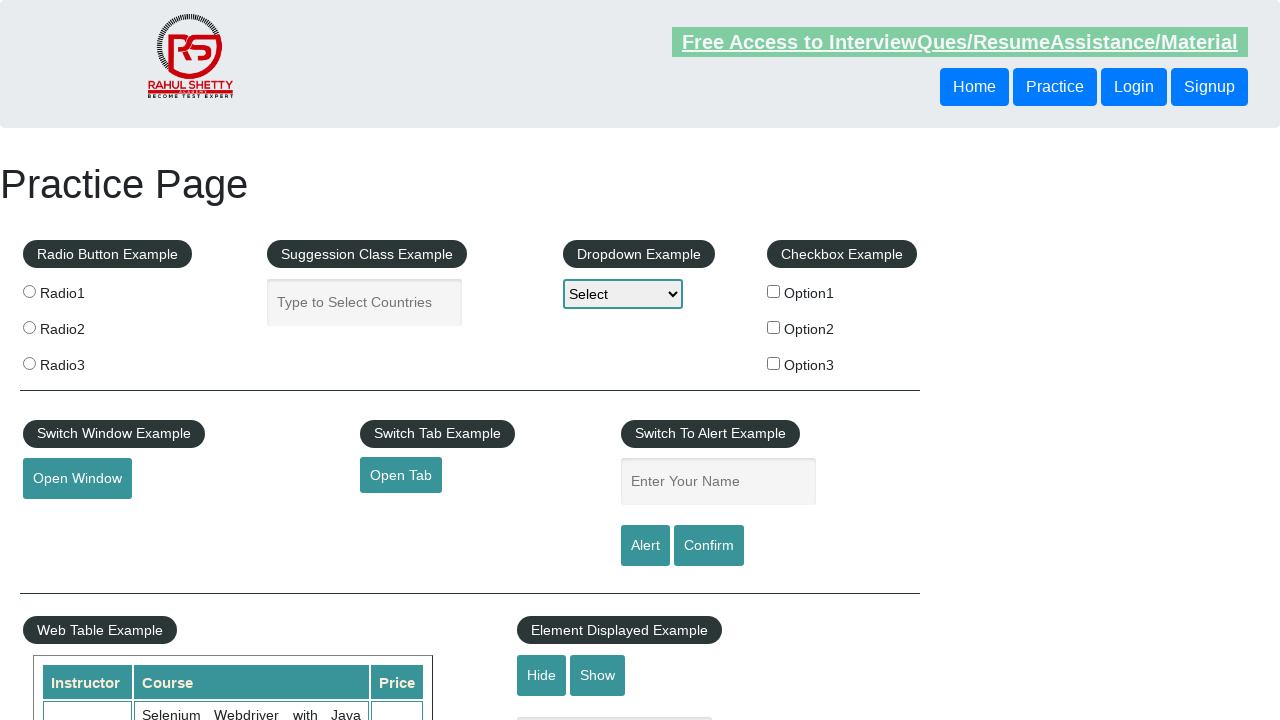

Navigated to automation practice page
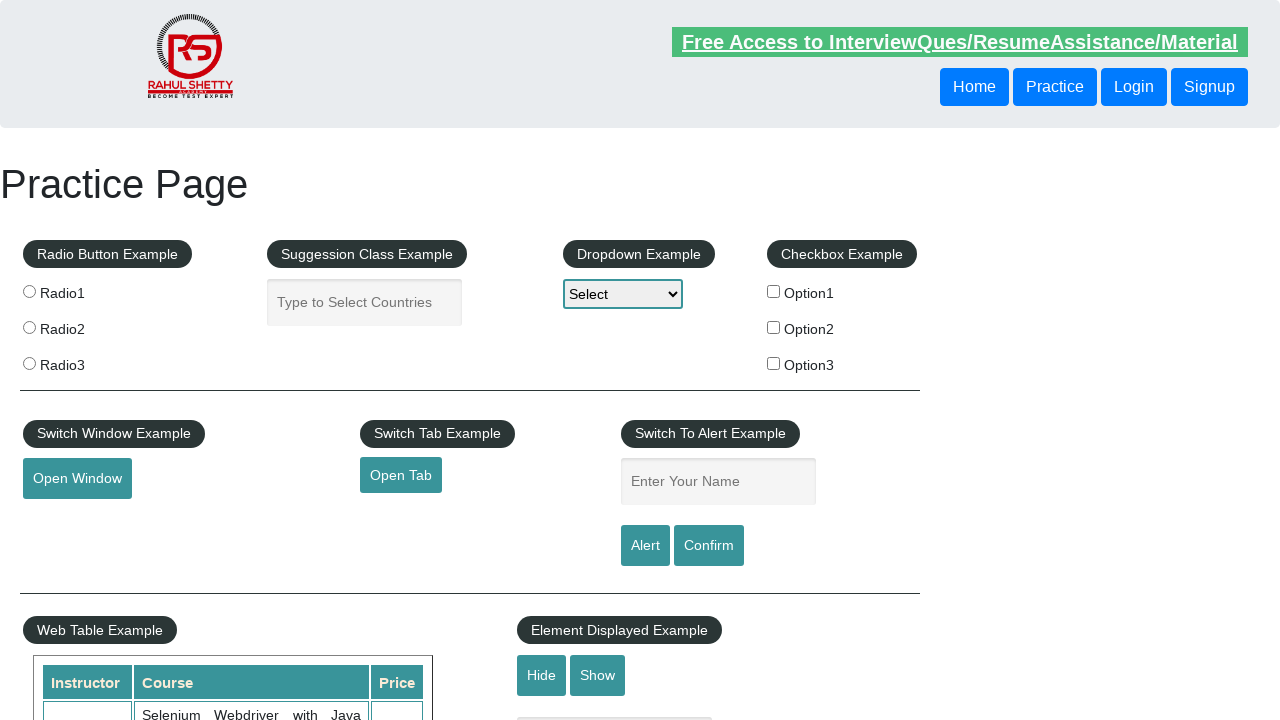

Filled autocomplete field with 'Bangladesh' on input#autocomplete
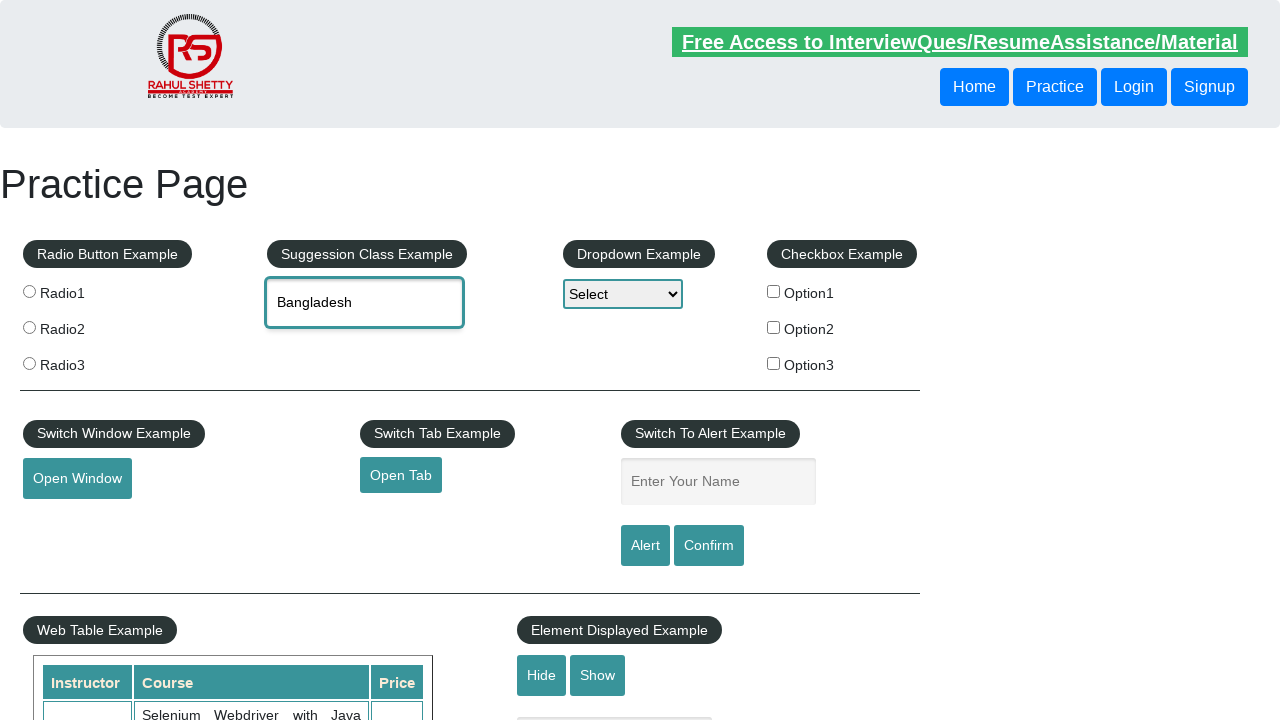

Cleared autocomplete field on input#autocomplete
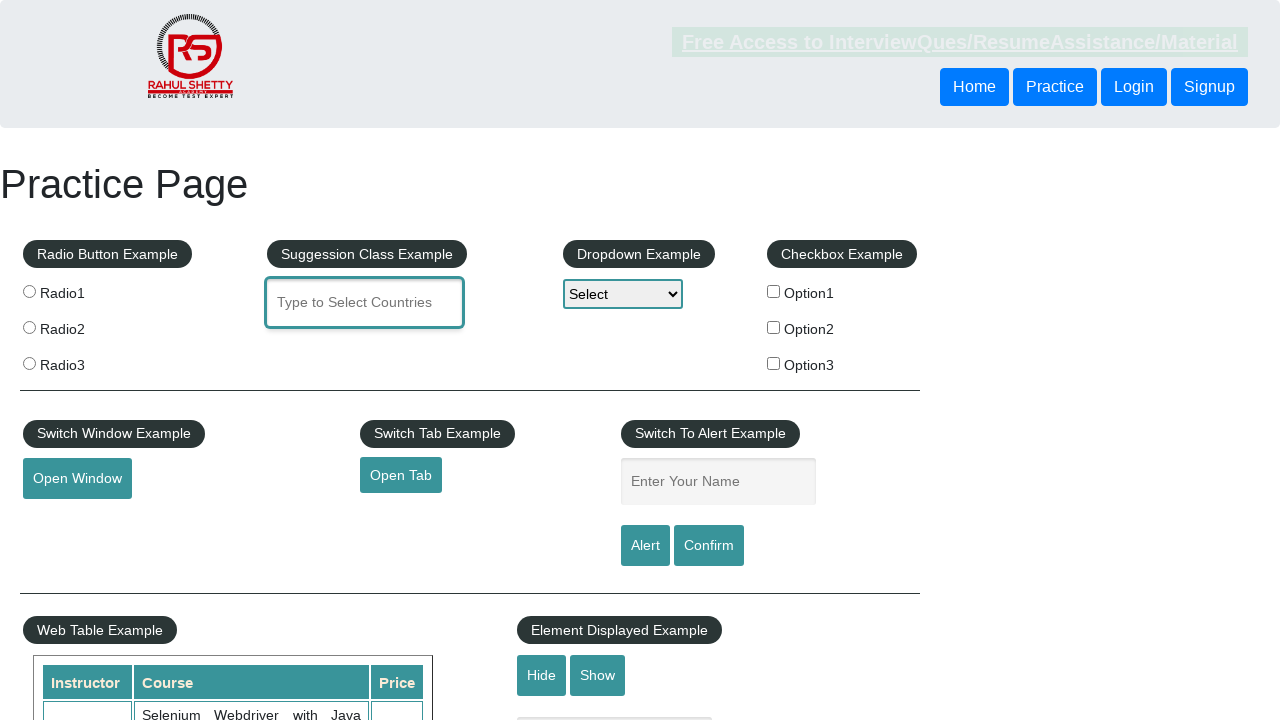

Clicked radio button 1 at (29, 291) on input[value='radio1']
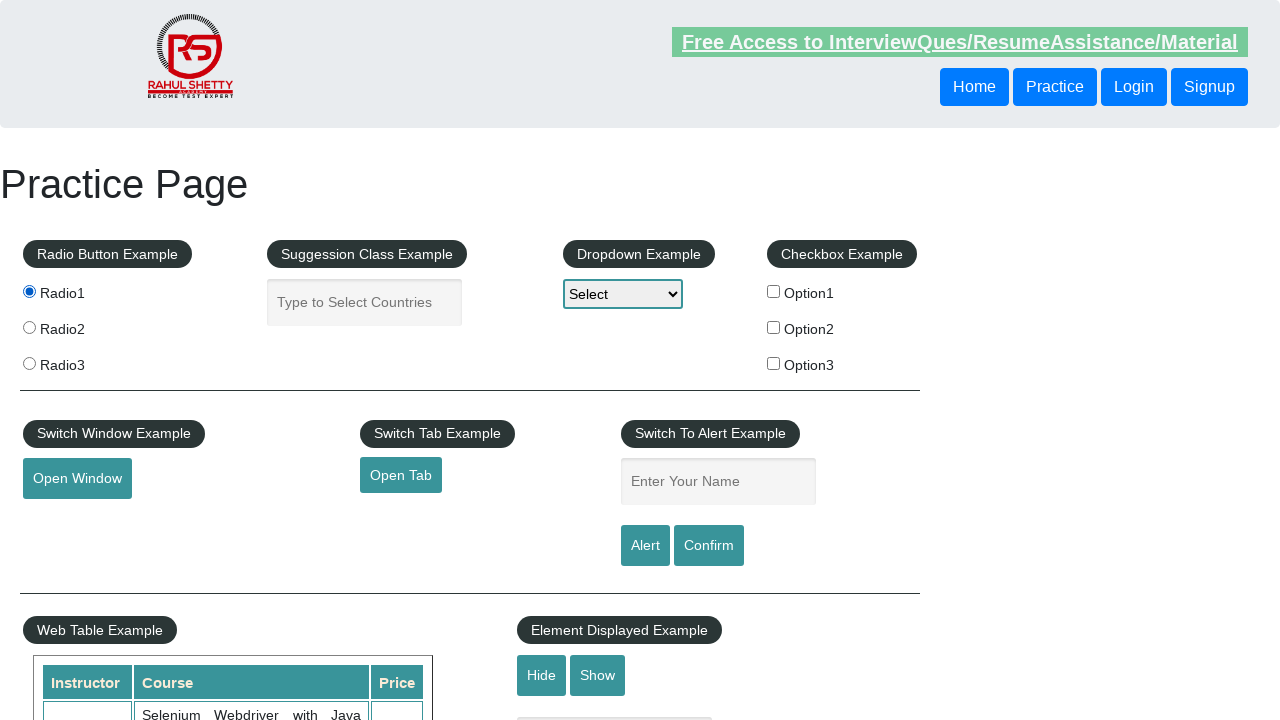

Radio Button Example legend element is visible
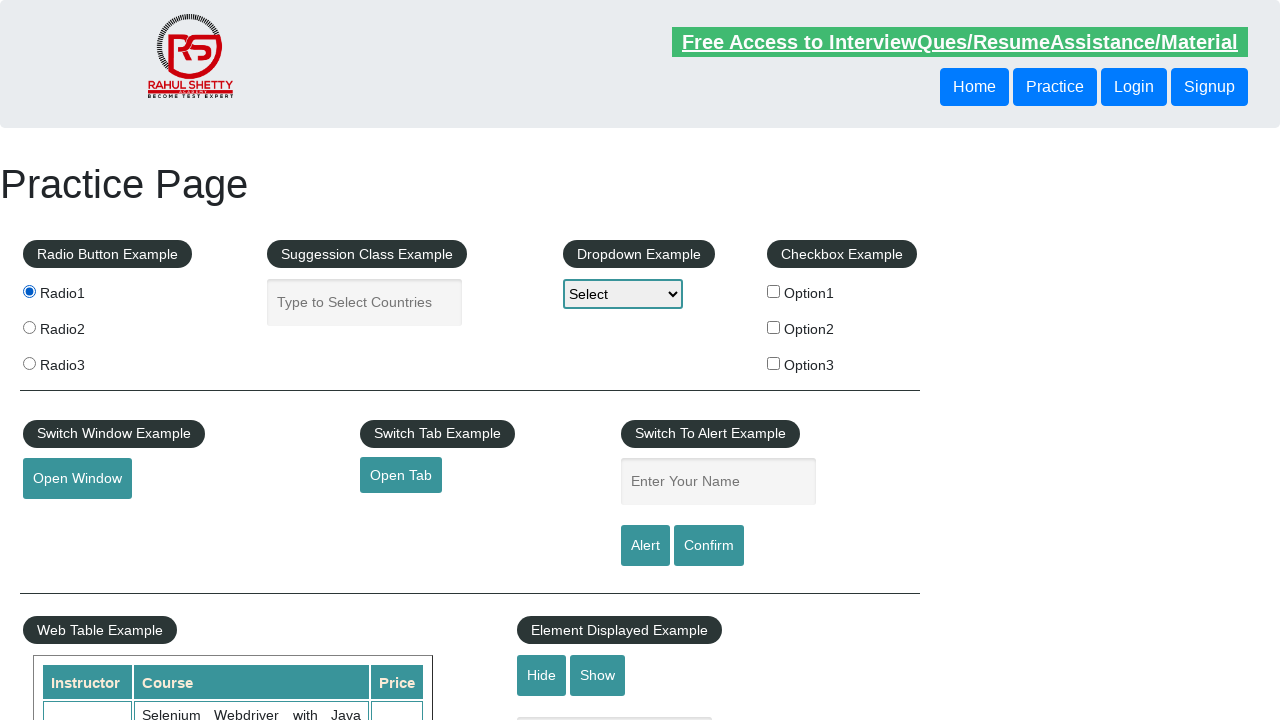

Name input field is visible
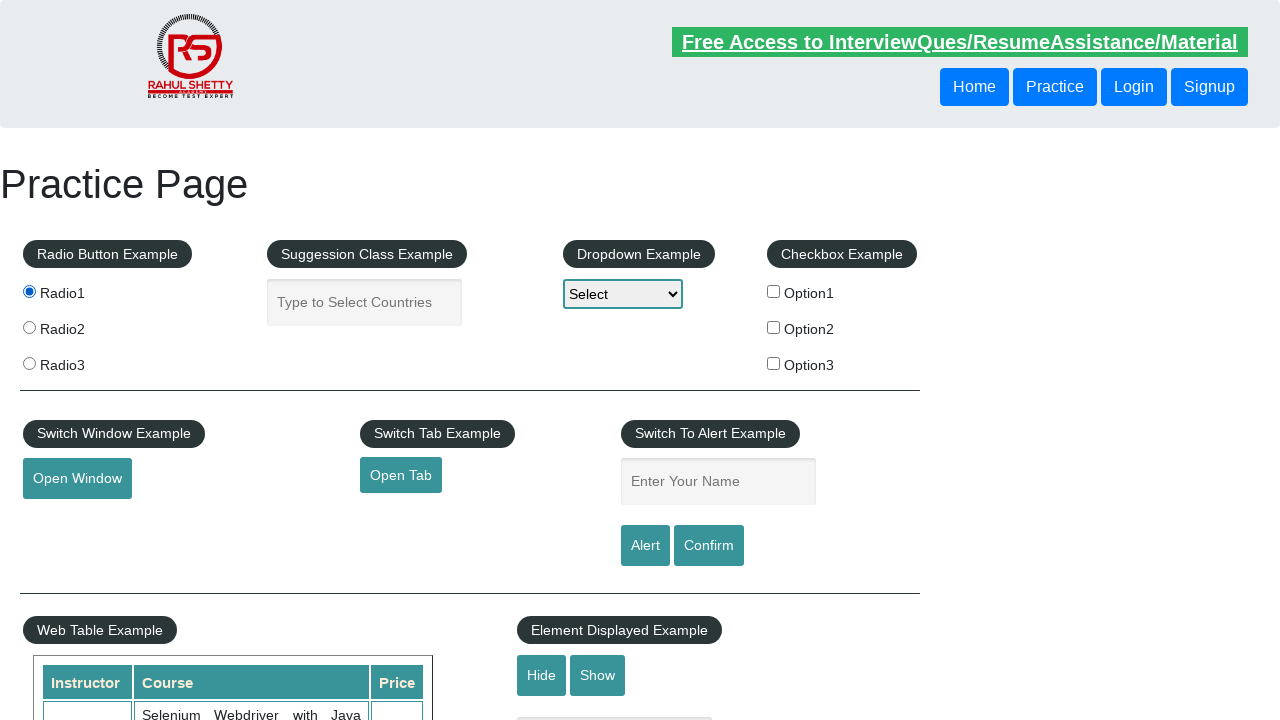

Home button is visible
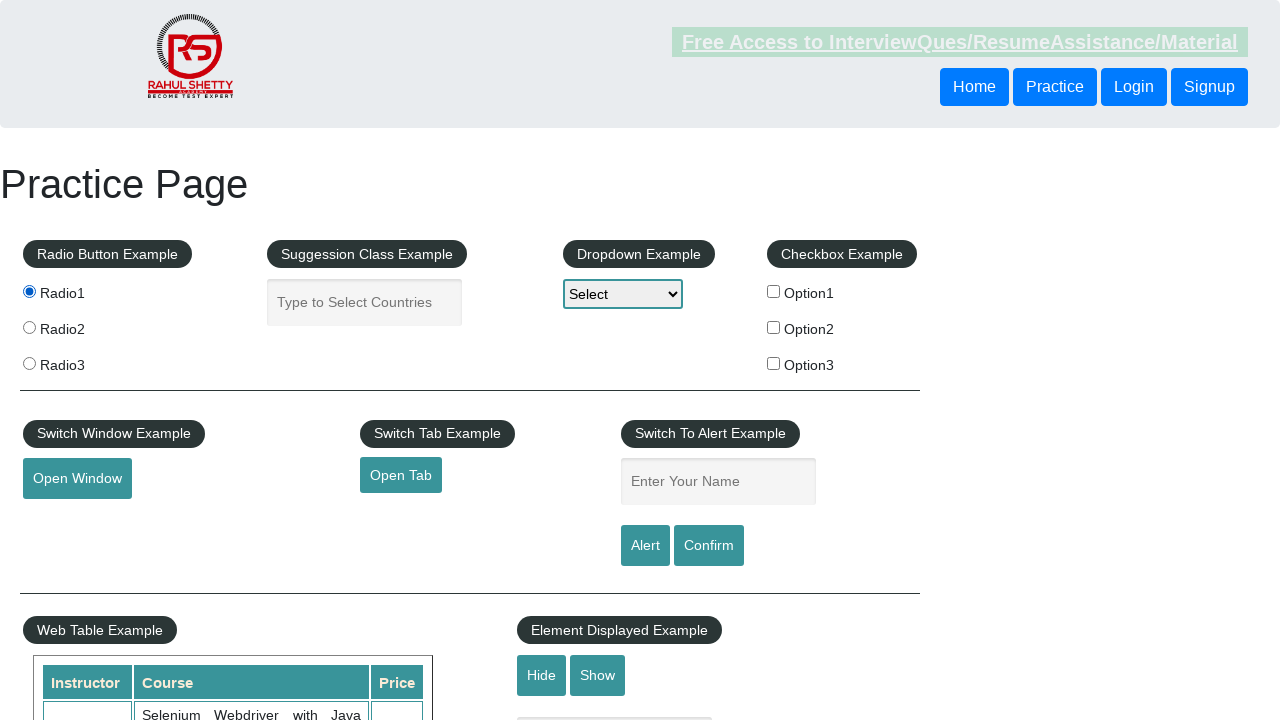

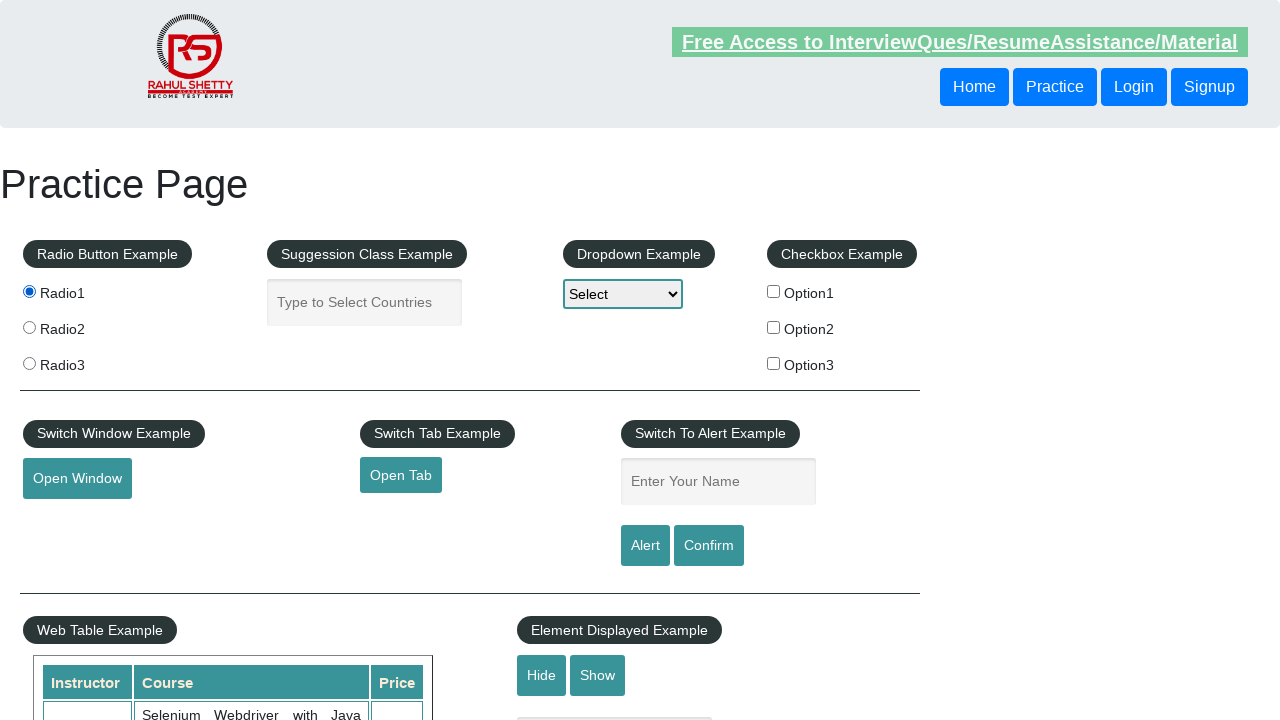